Tests checkbox functionality by locating two checkboxes and clicking them if they are not already selected

Starting URL: https://the-internet.herokuapp.com/checkboxes

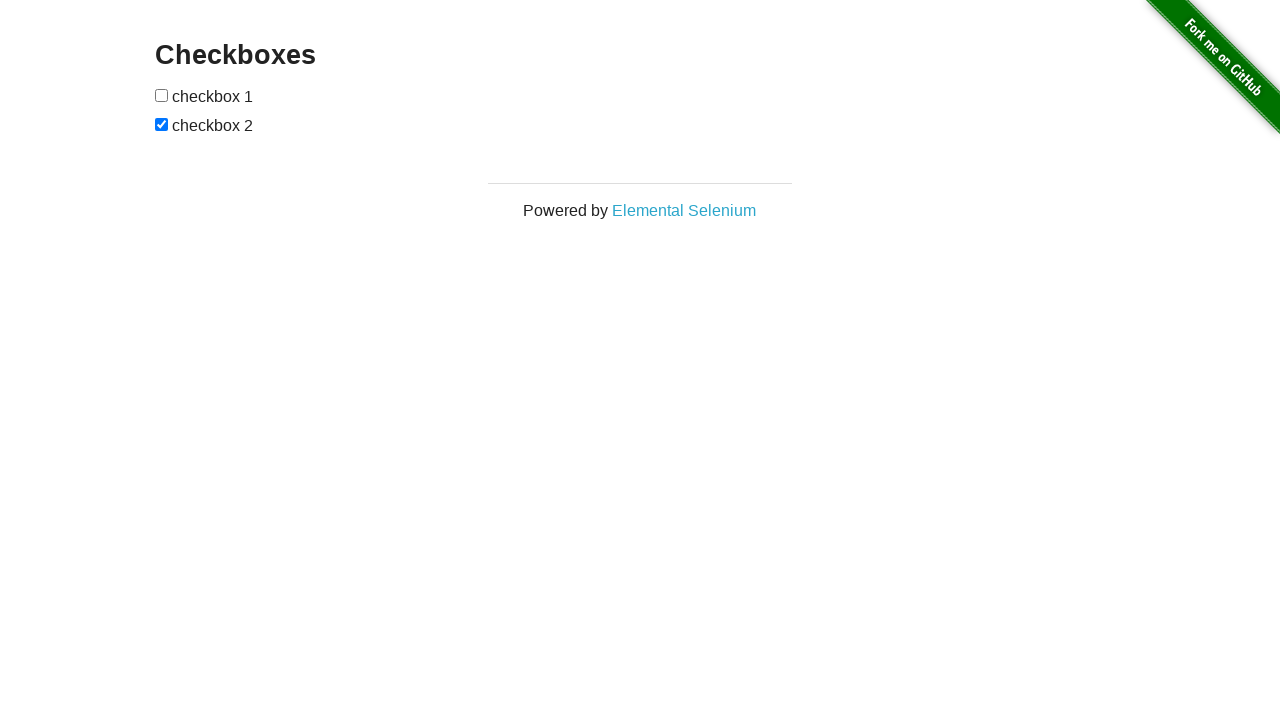

Located first checkbox element
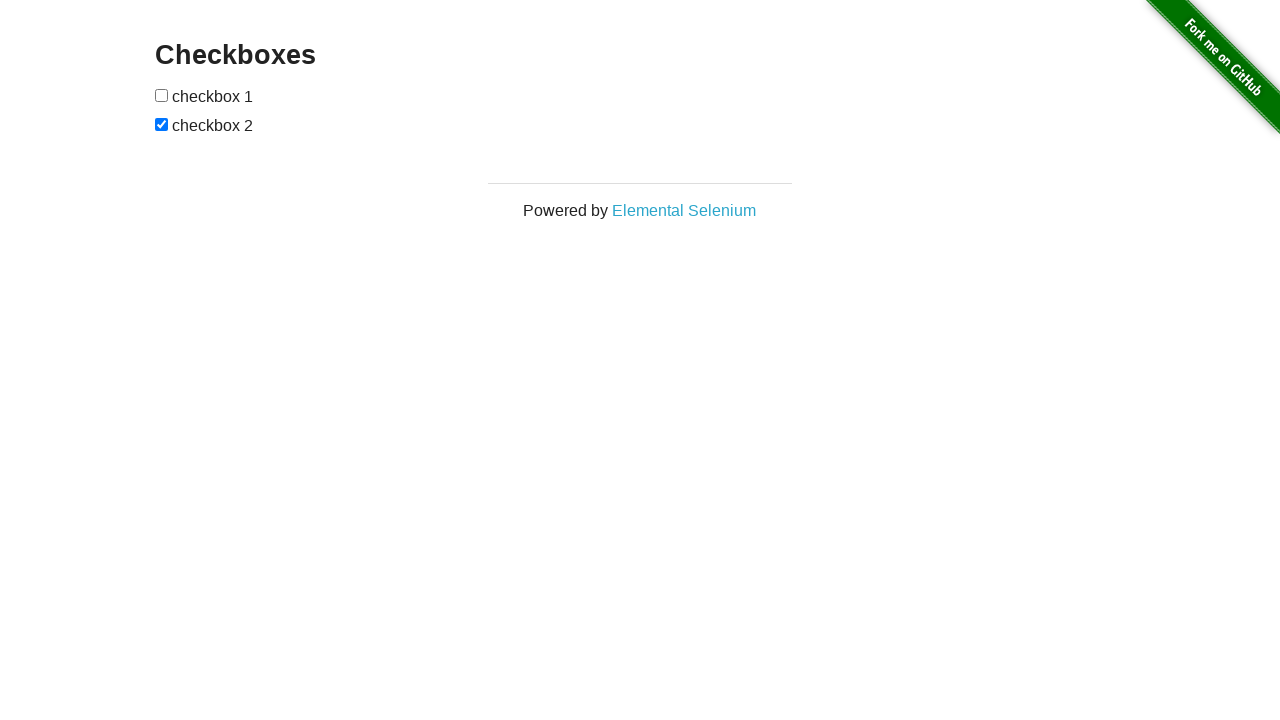

Checked first checkbox state - not selected
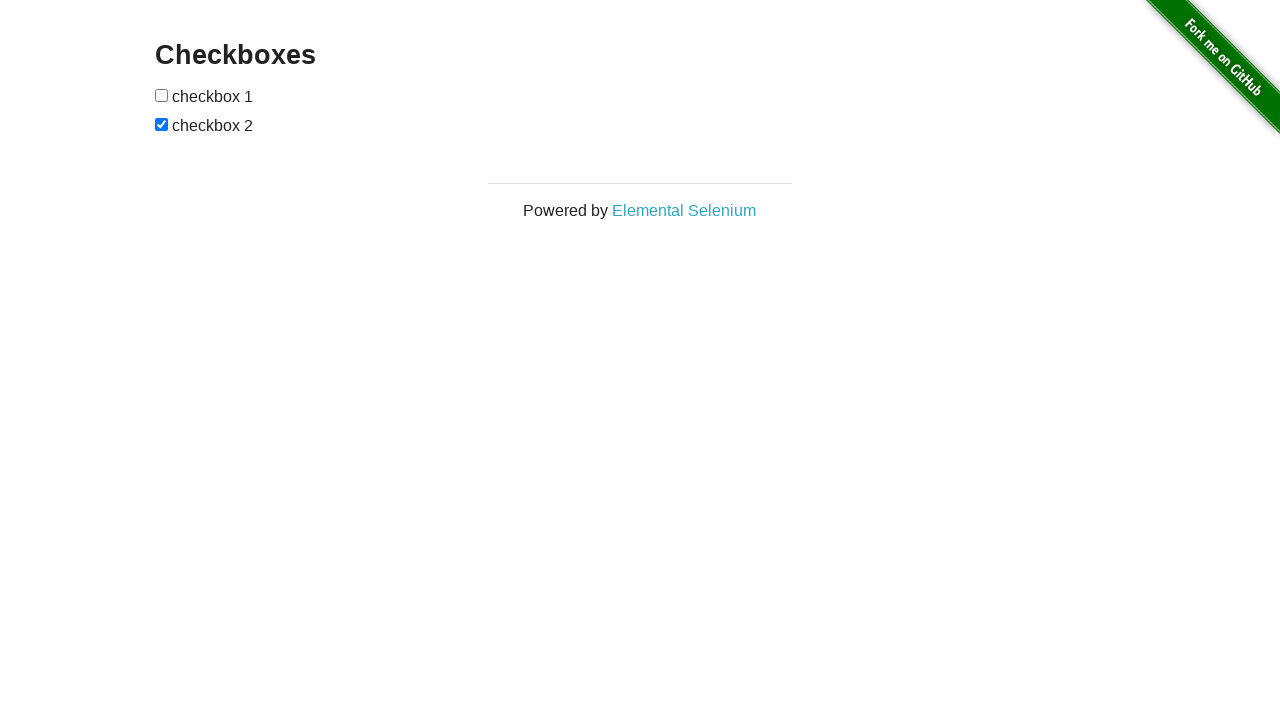

Clicked first checkbox to select it at (162, 95) on input[type='checkbox'] >> nth=0
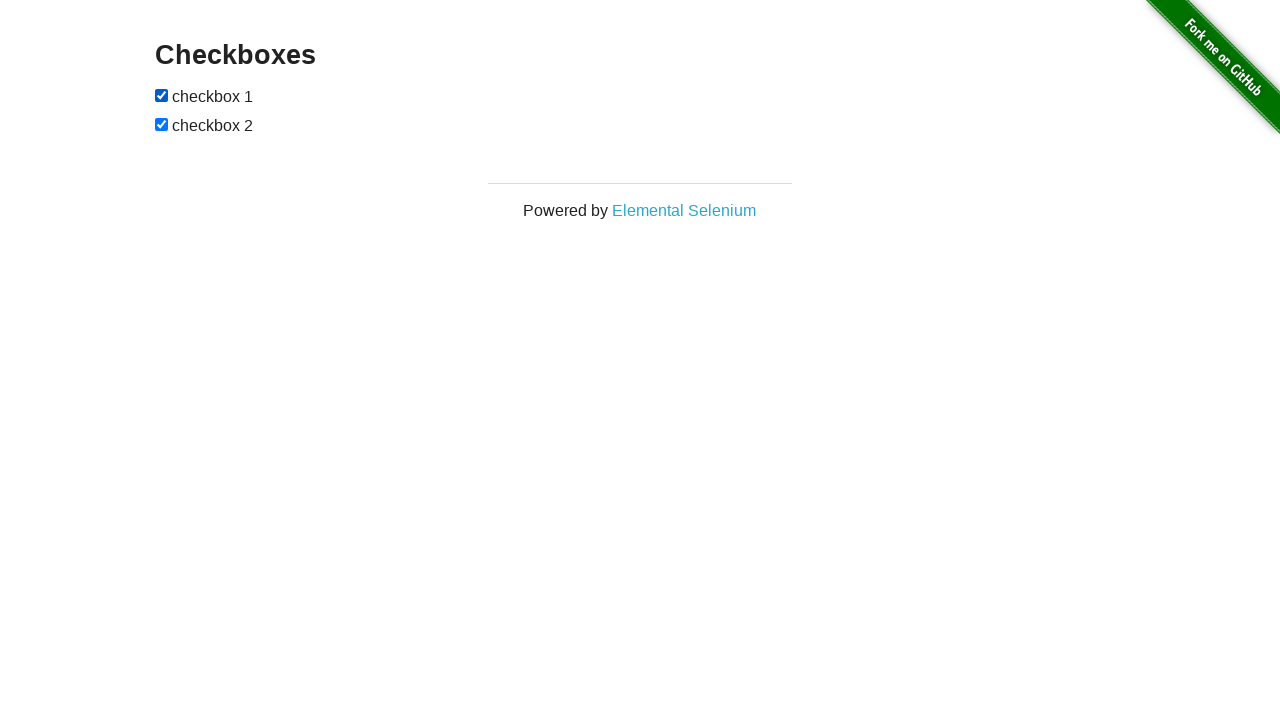

Located second checkbox element
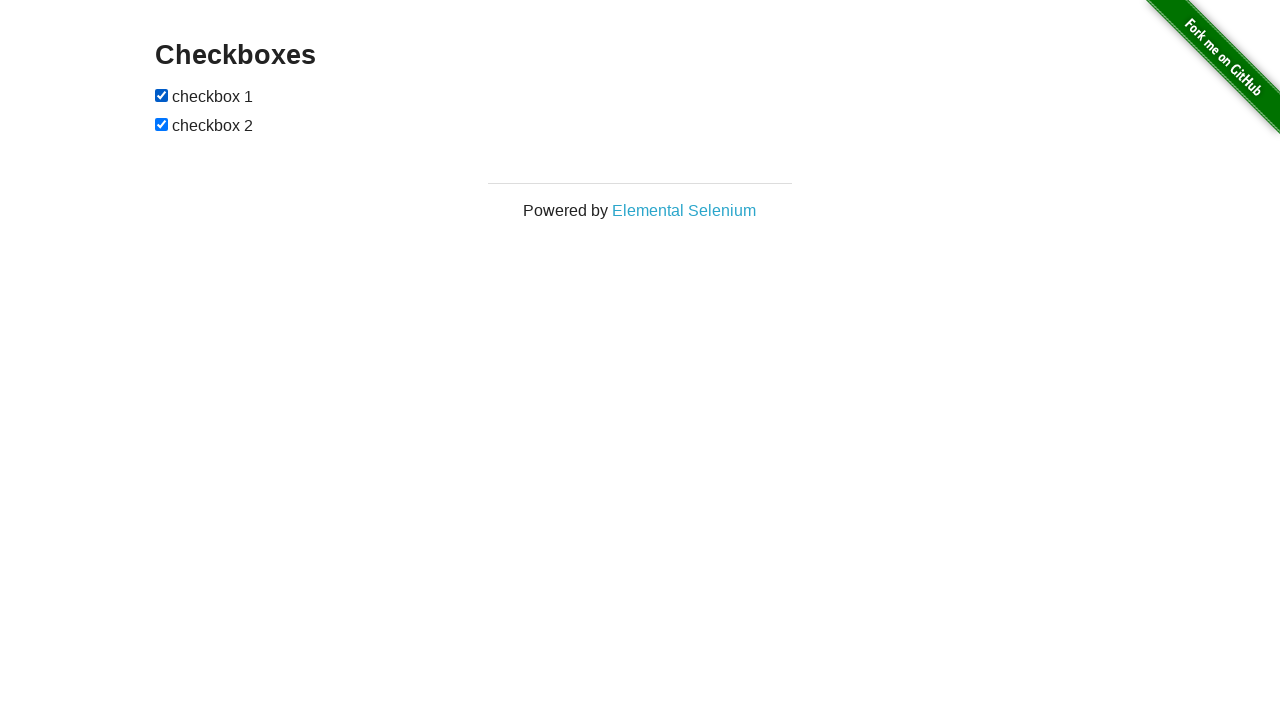

Checked second checkbox state - already selected
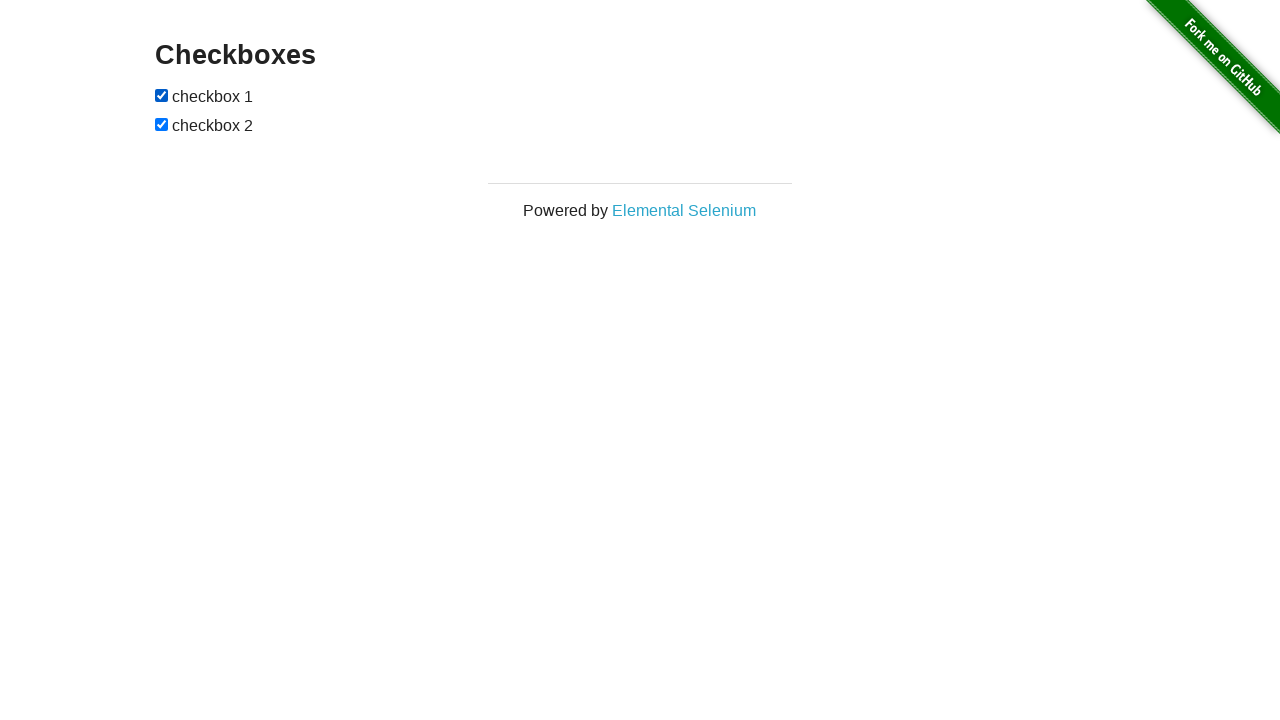

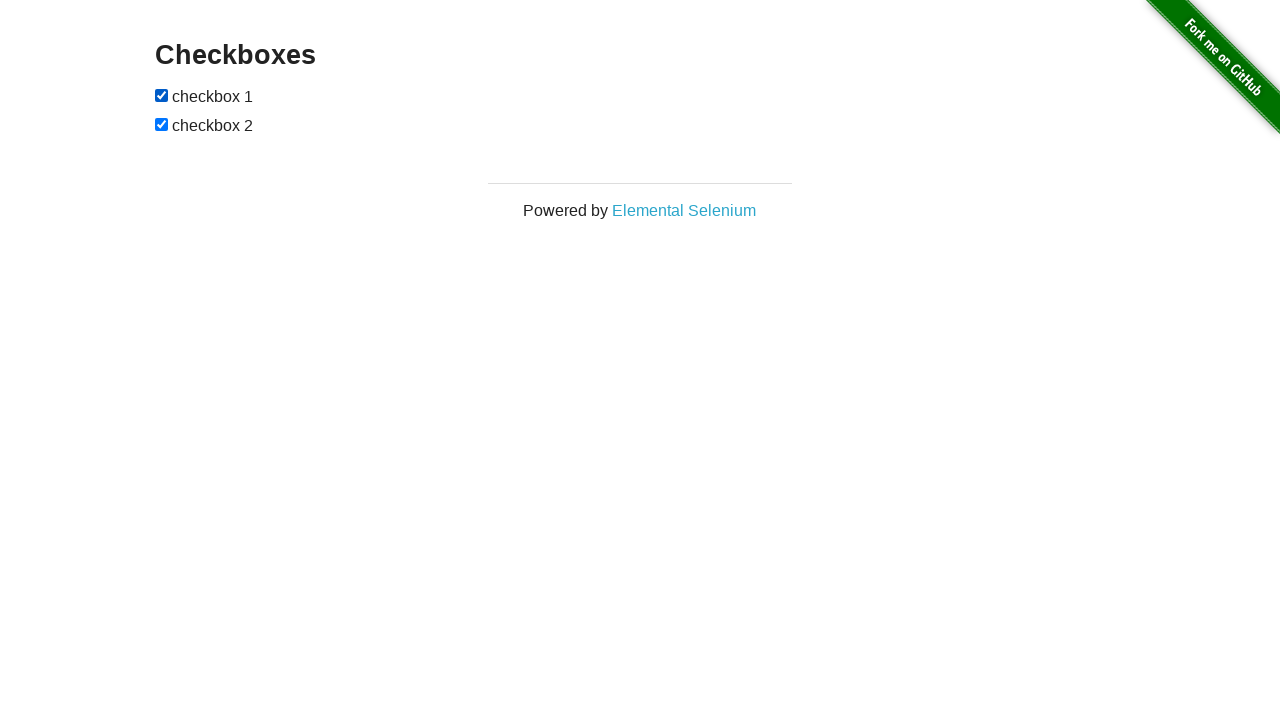